Fills a date input field with a specific date value

Starting URL: https://www.selenium.dev/selenium/web/web-form.html

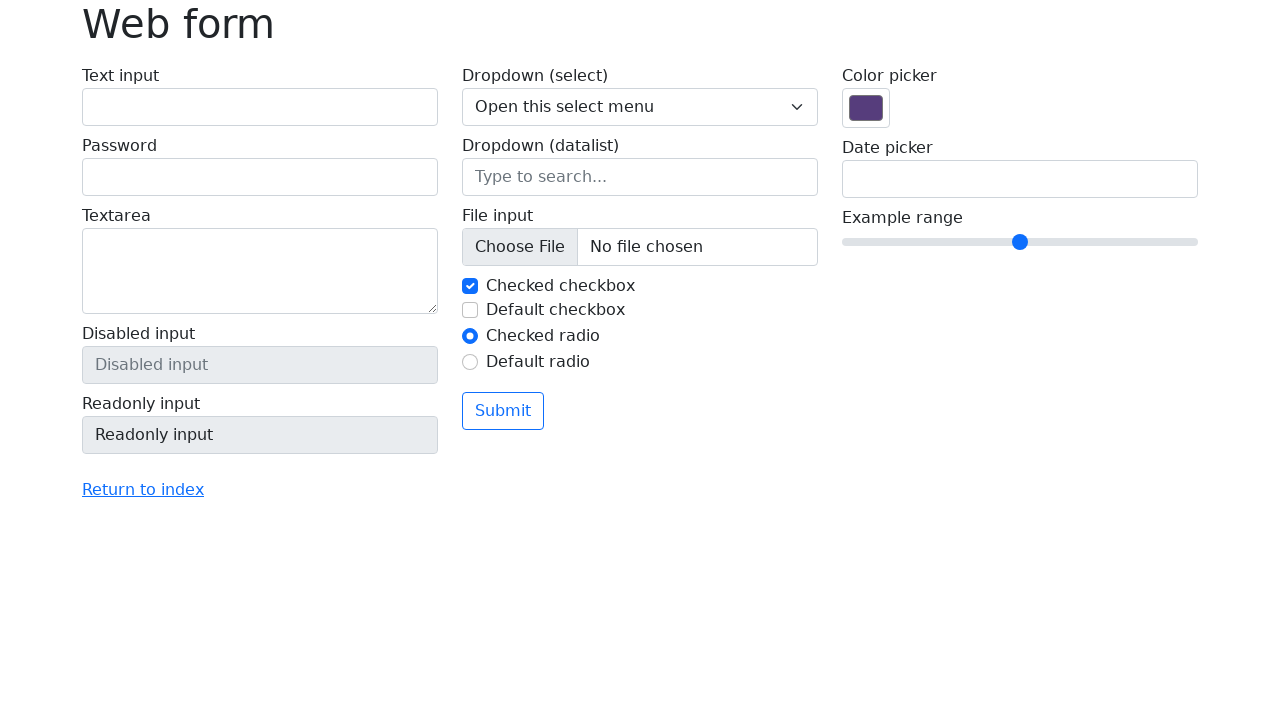

Filled date input field with '01/30/2024' on [name='my-date']
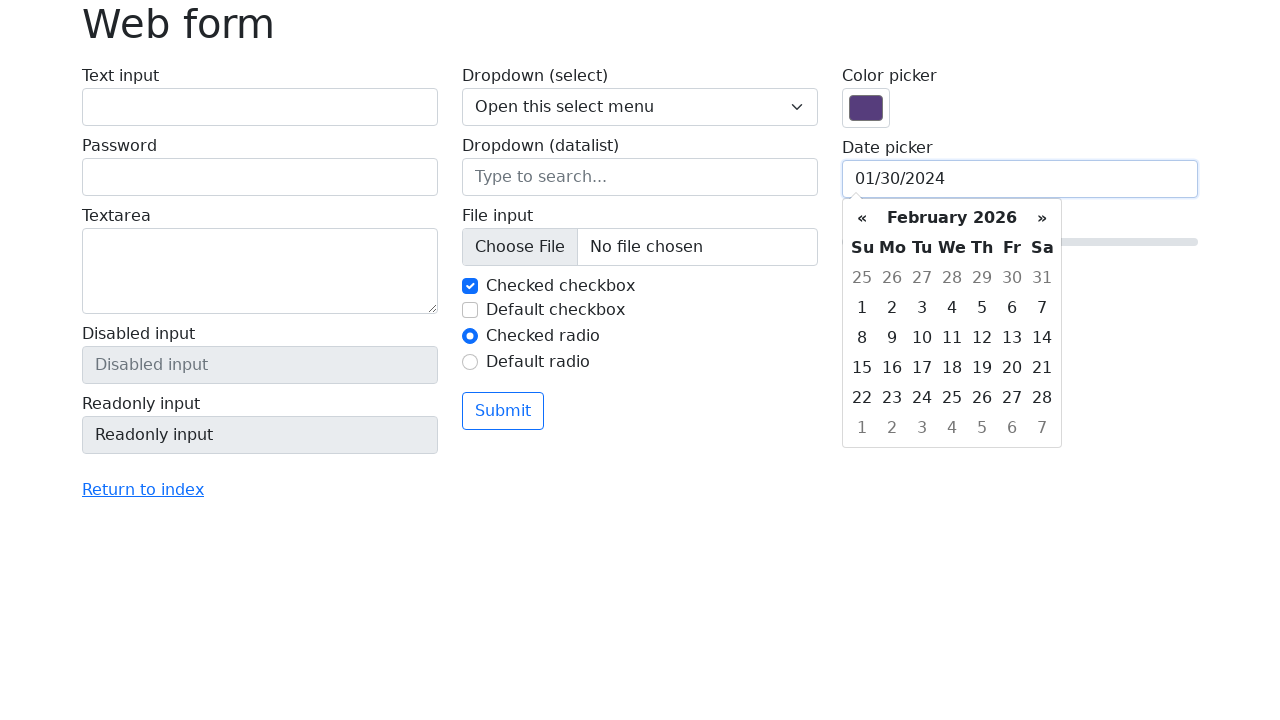

Pressed Tab key to move to next field
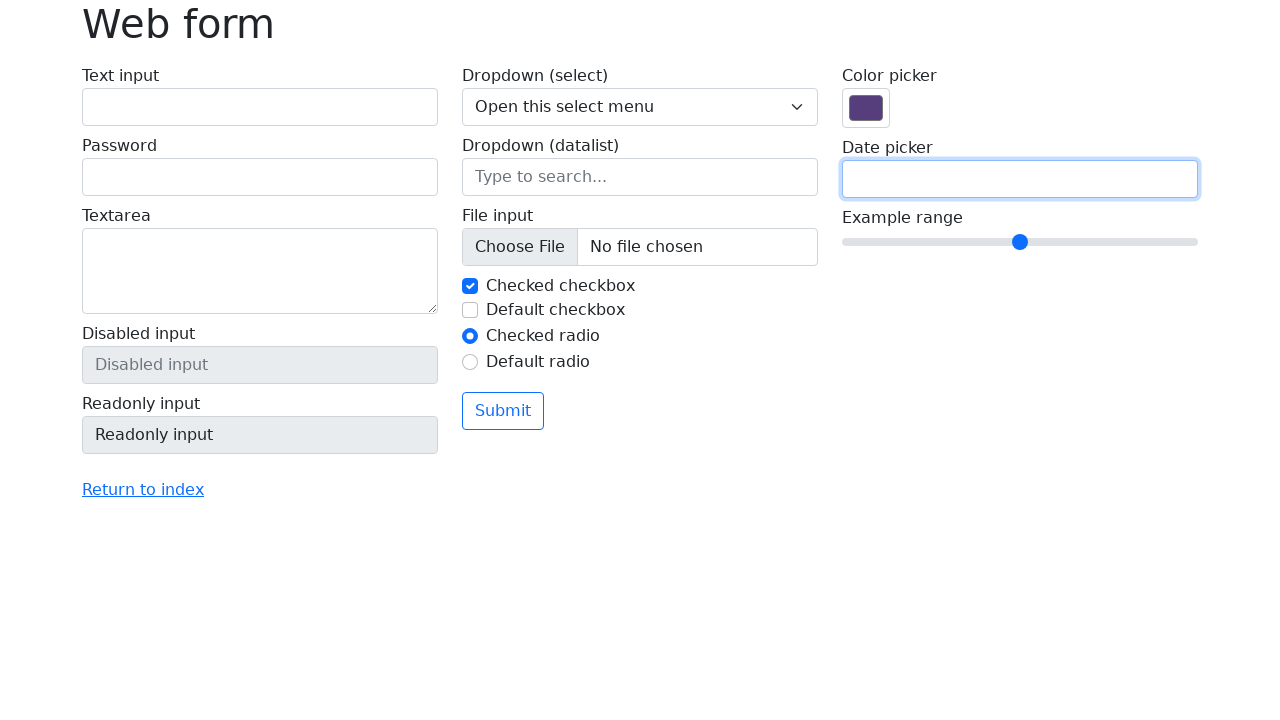

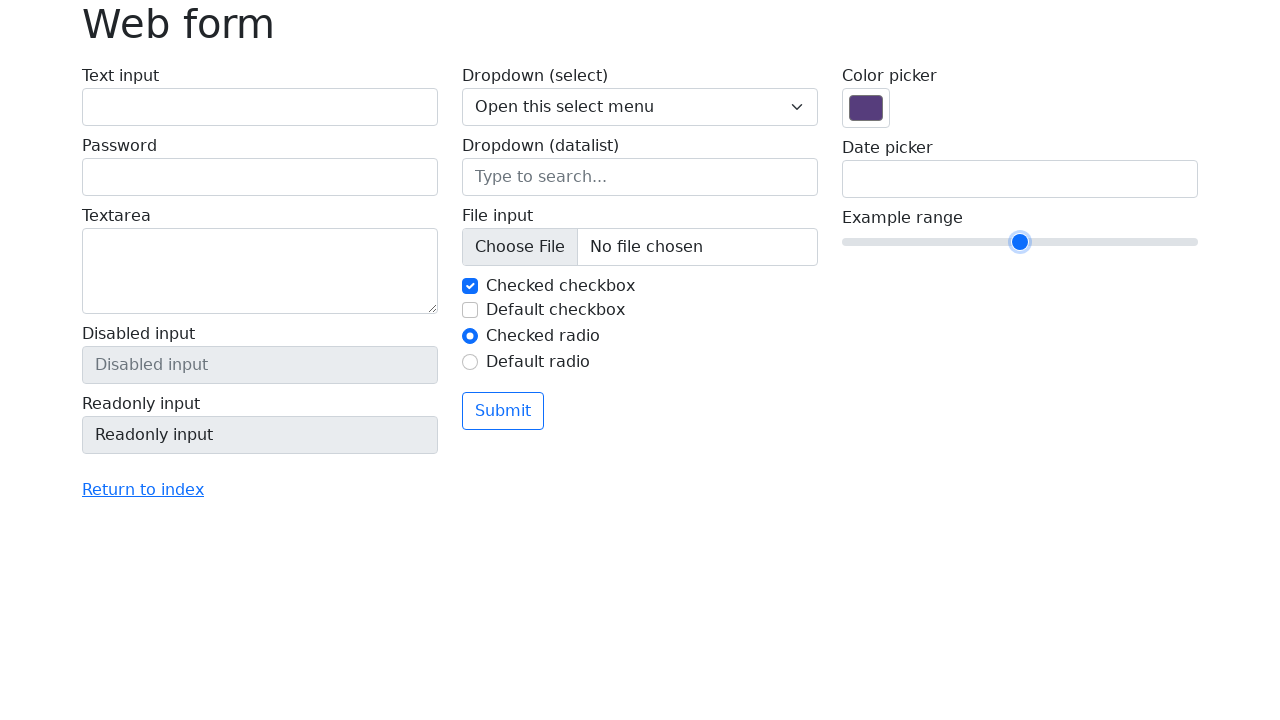